Tests a login form with dynamic attributes by filling username and password fields and clicking the sign-in button to verify the welcome message appears

Starting URL: https://v1.training-support.net/selenium/dynamic-attributes

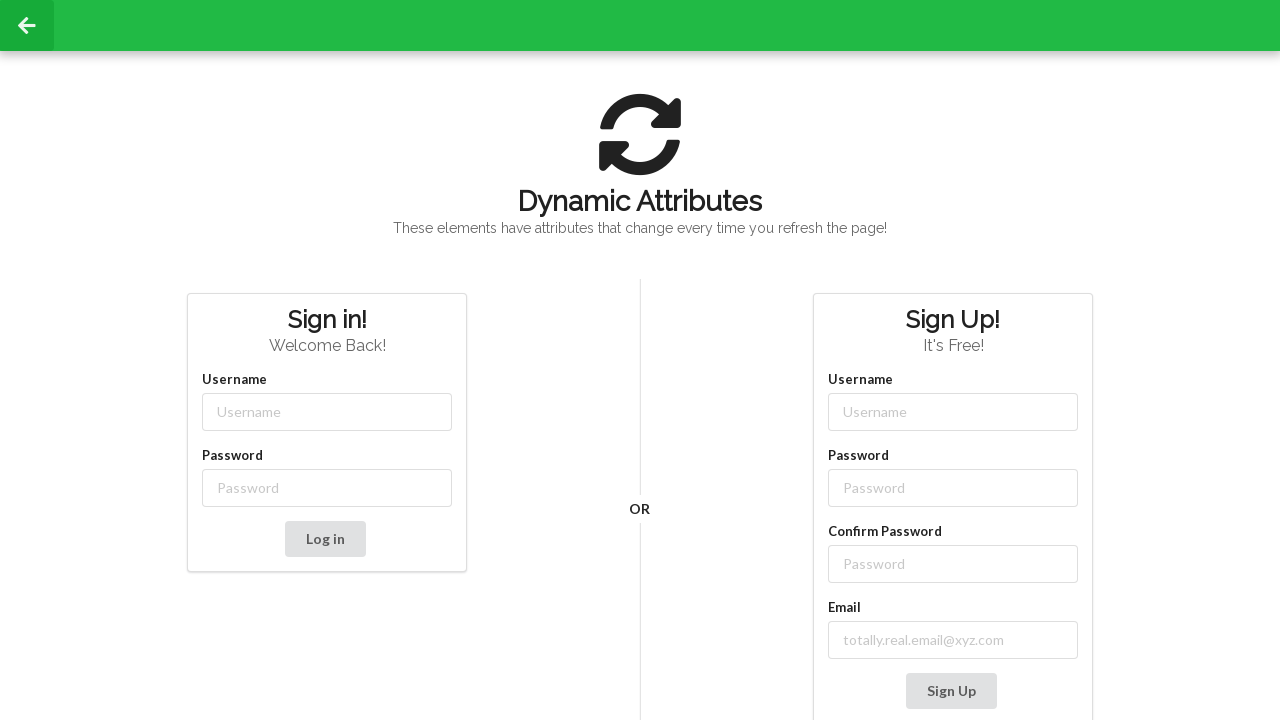

Navigated to dynamic attributes login page
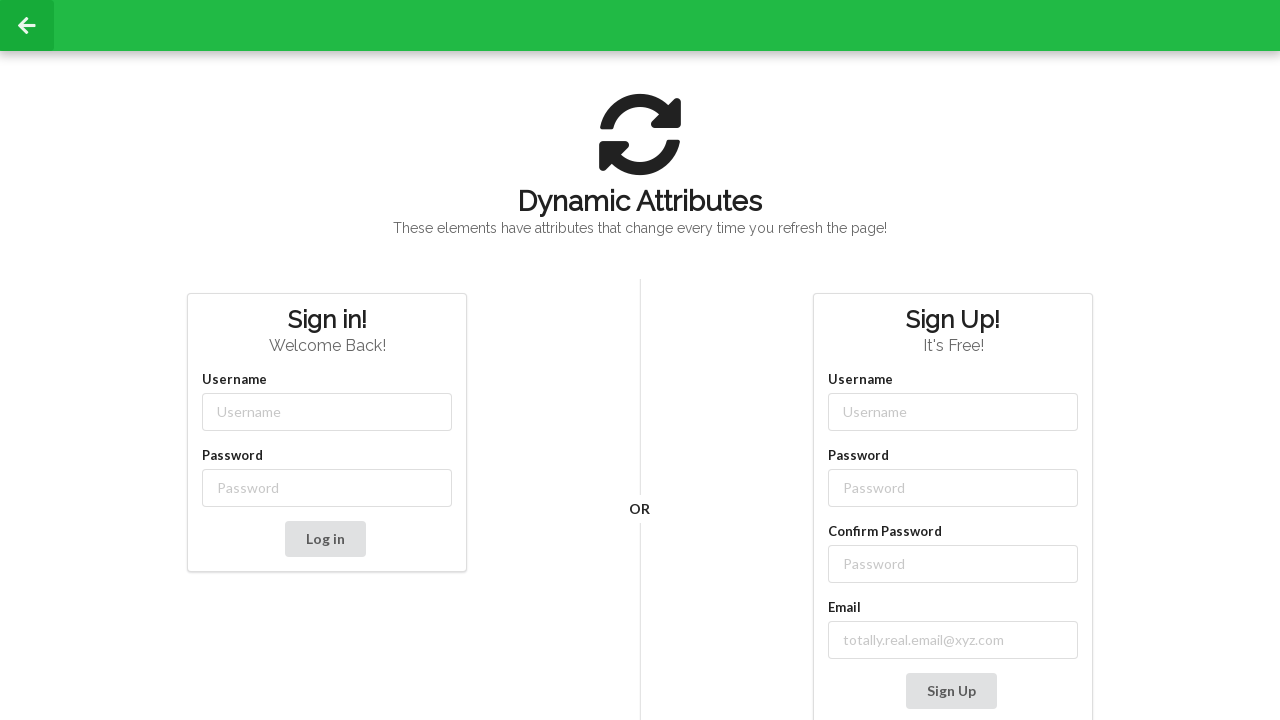

Filled username field with 'admin' on //input[starts-with(@class, 'username-')]
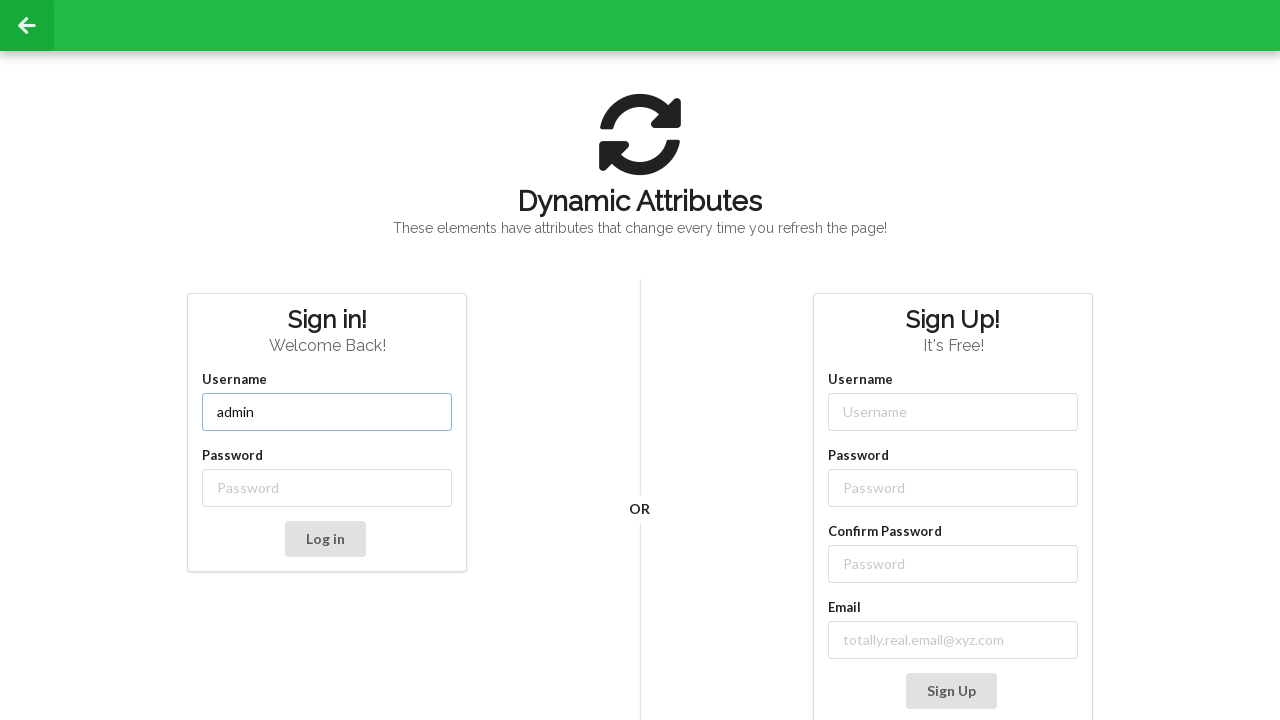

Filled password field with 'password' on //input[starts-with(@class, 'password-')]
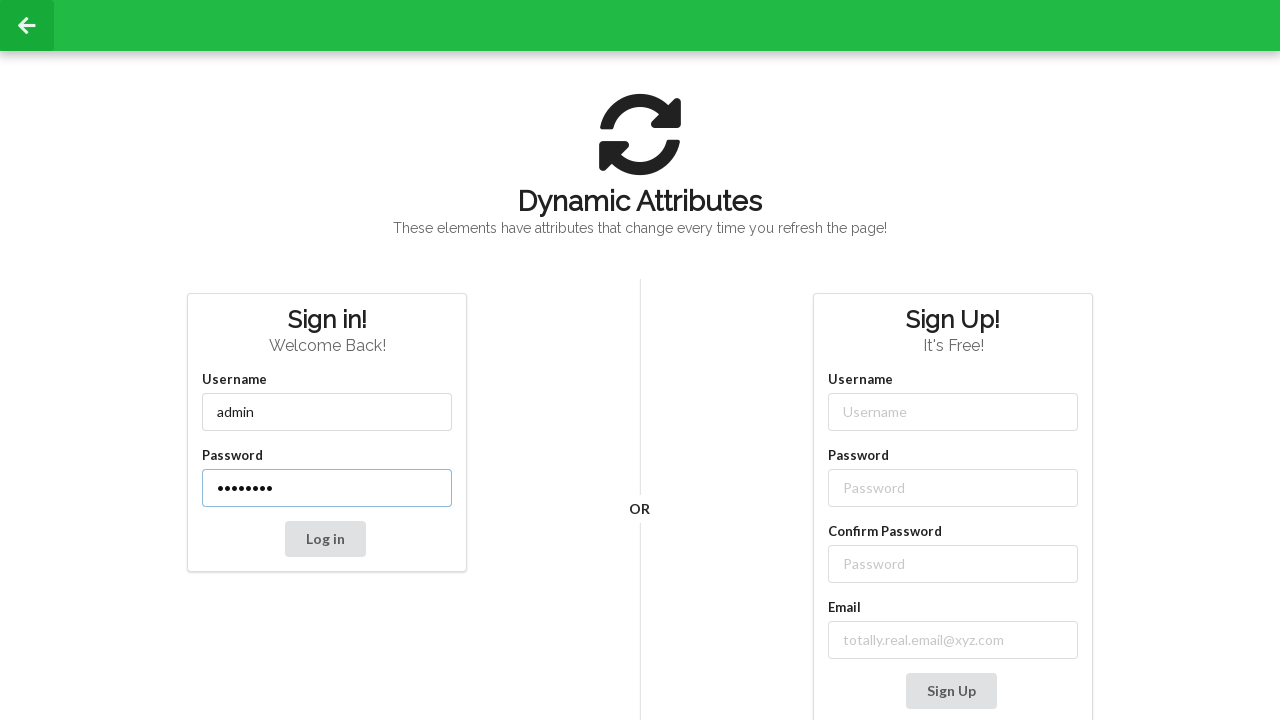

Clicked the sign-in button at (325, 539) on xpath=//button[@onclick='signIn()']
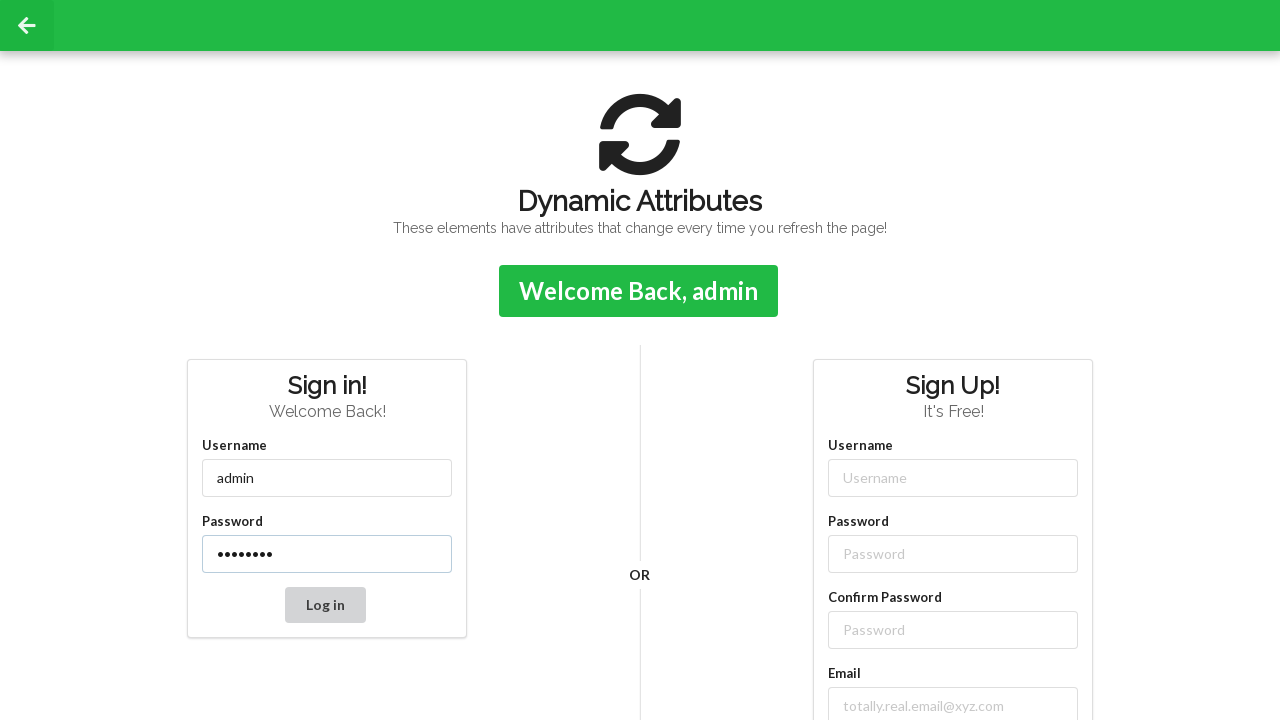

Welcome message appeared and became visible
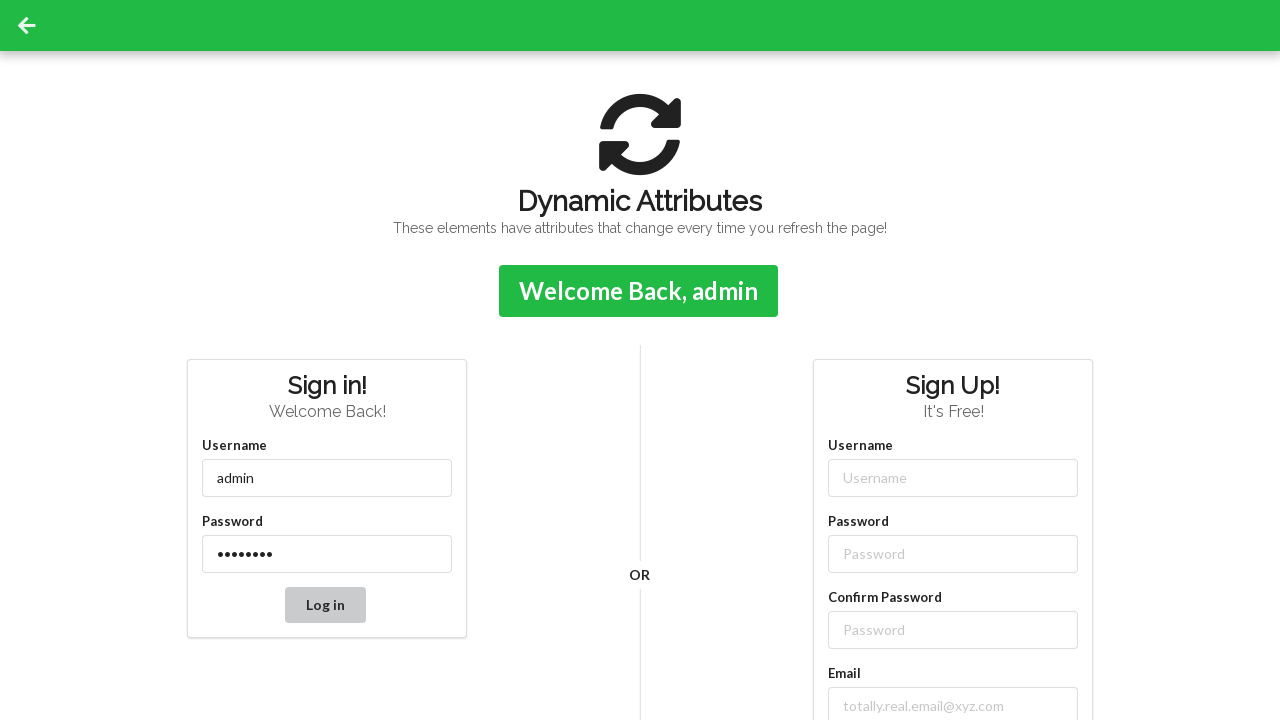

Retrieved welcome message: Welcome Back, admin
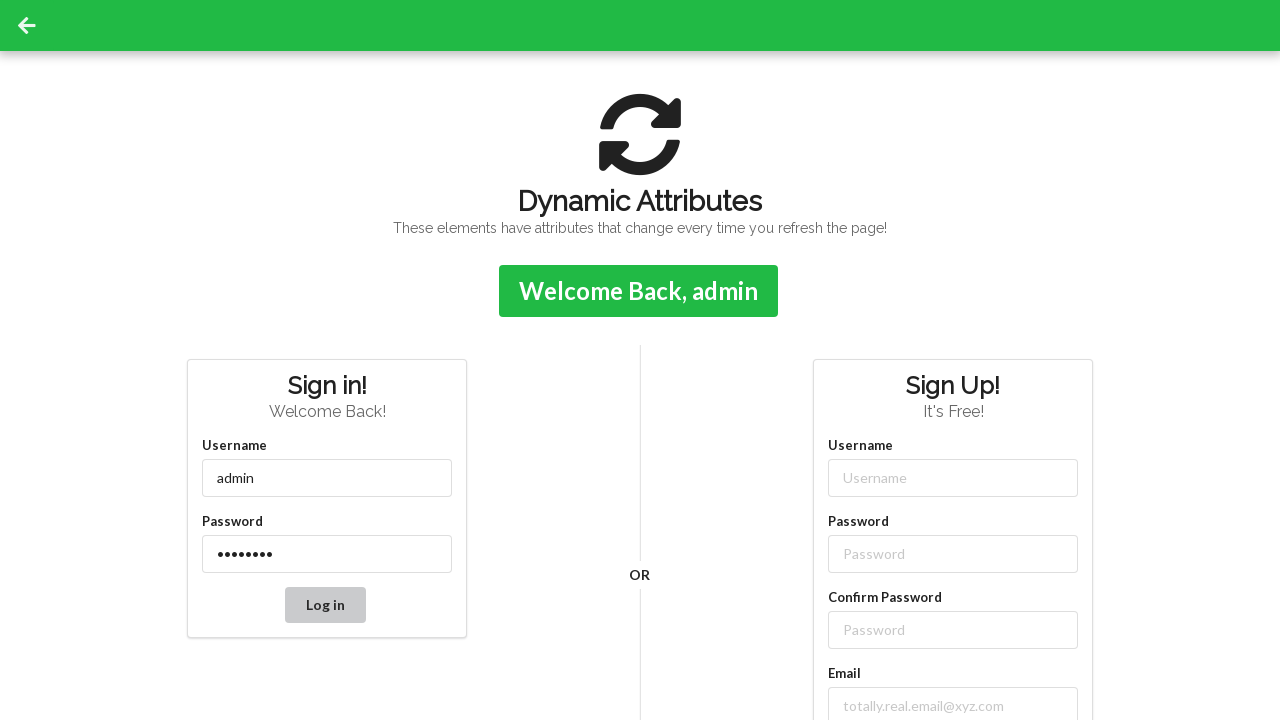

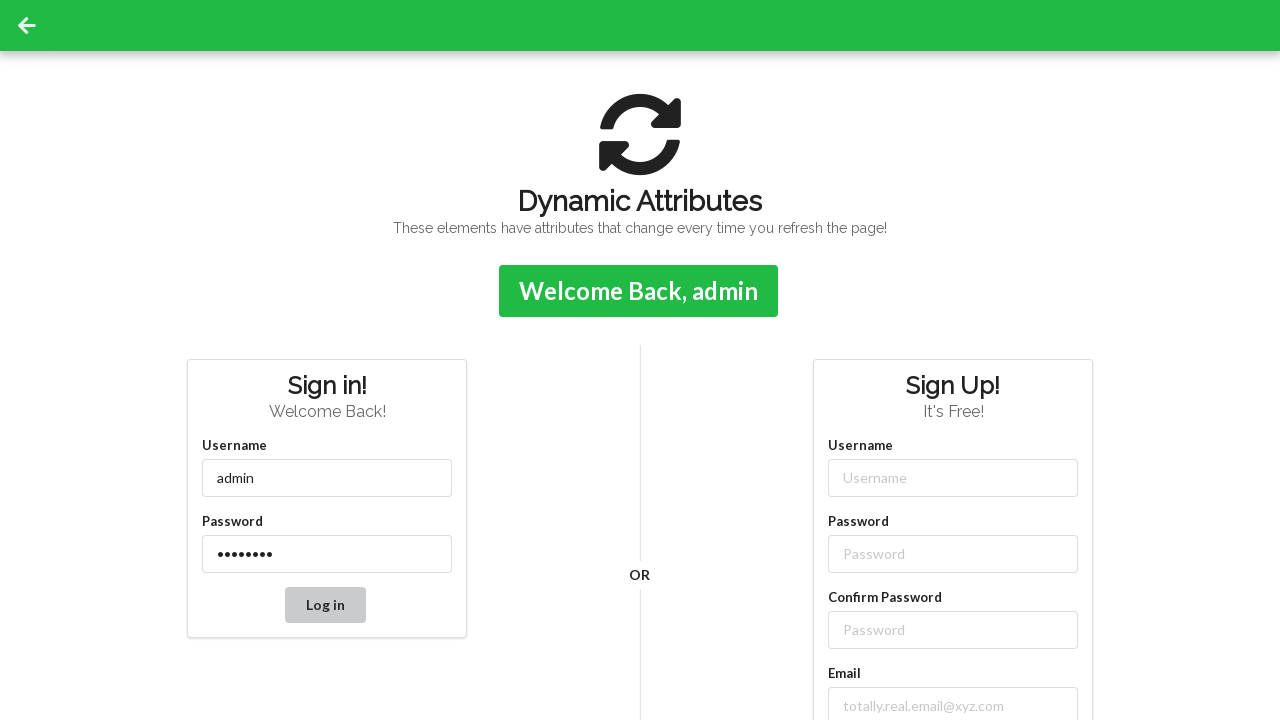